Tests multi-window browser functionality by opening a new window, navigating to a course page, extracting a course name, switching back to the parent window, and entering the course name into a form field

Starting URL: https://rahulshettyacademy.com/angularpractice/

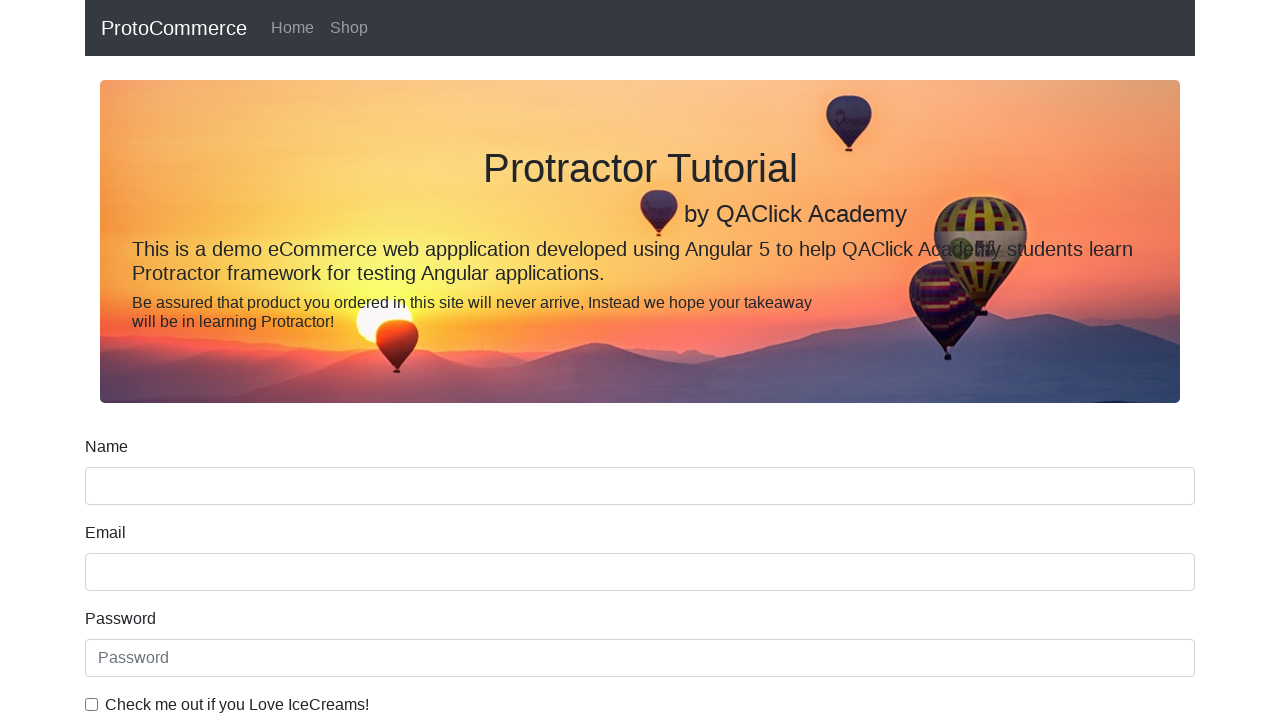

Opened a new page to simulate new window
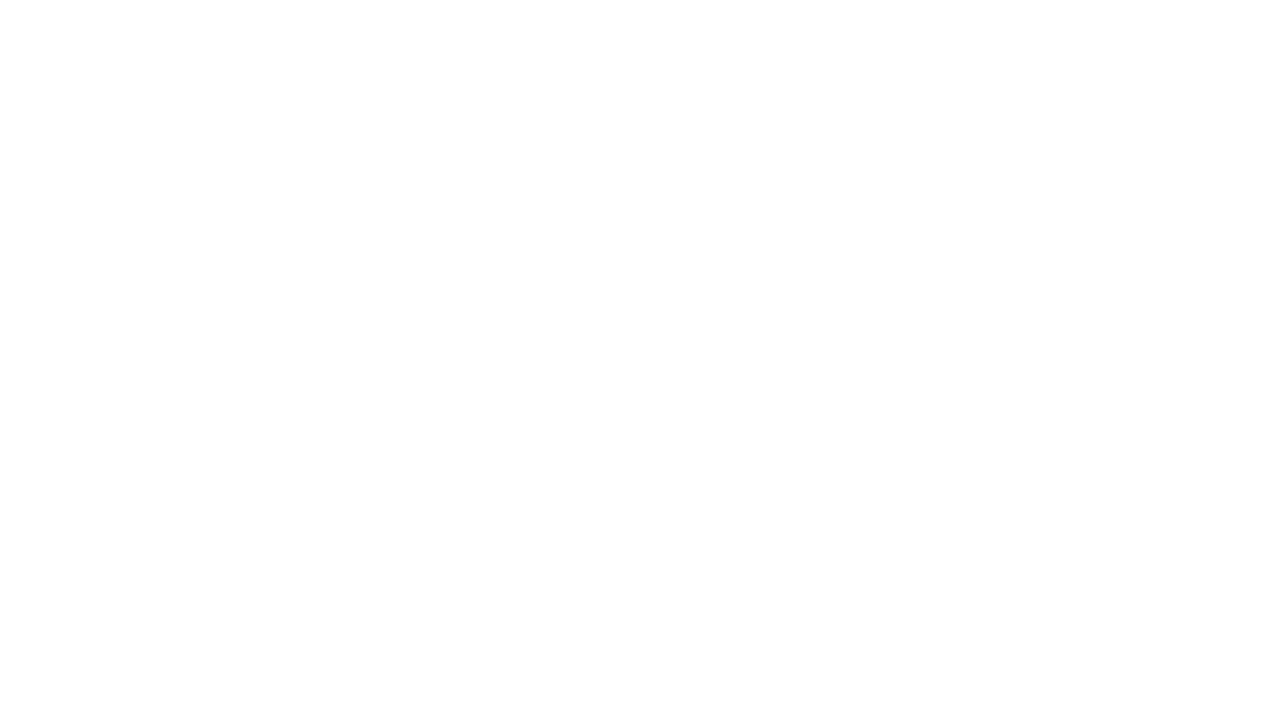

Navigated to Rahul Shetty Academy home page in new window
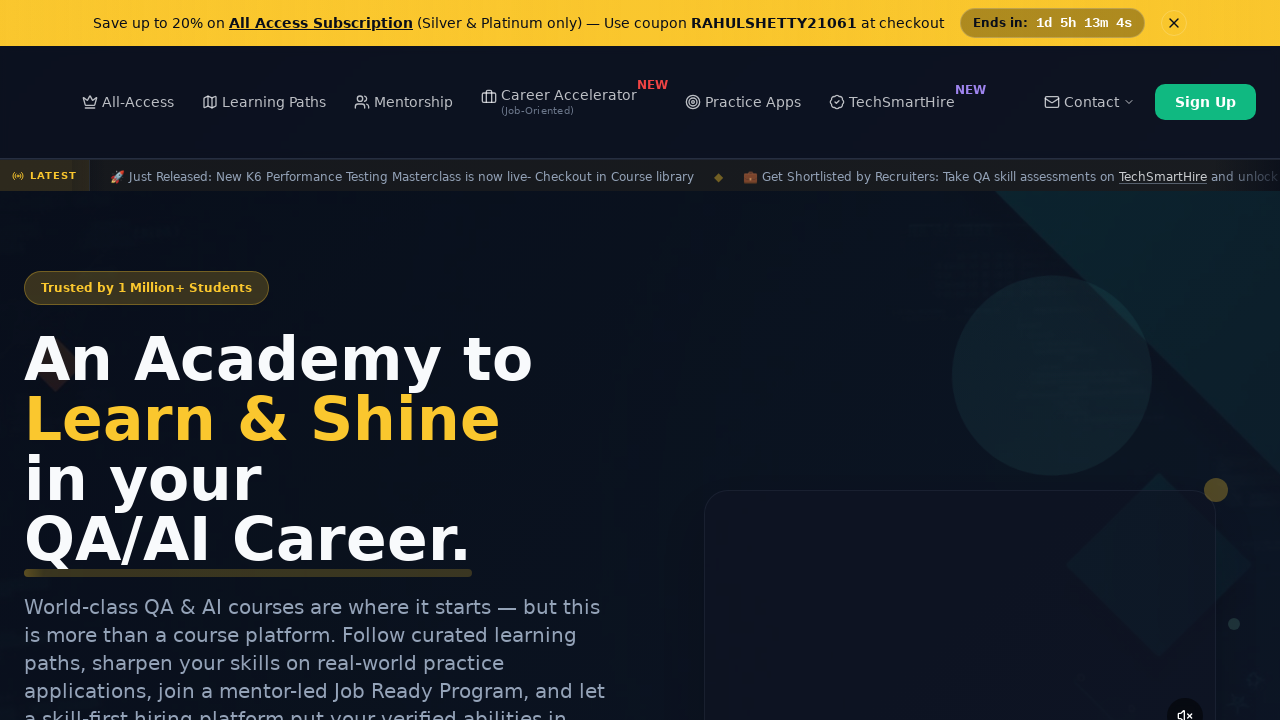

Waited for course links to load on the page
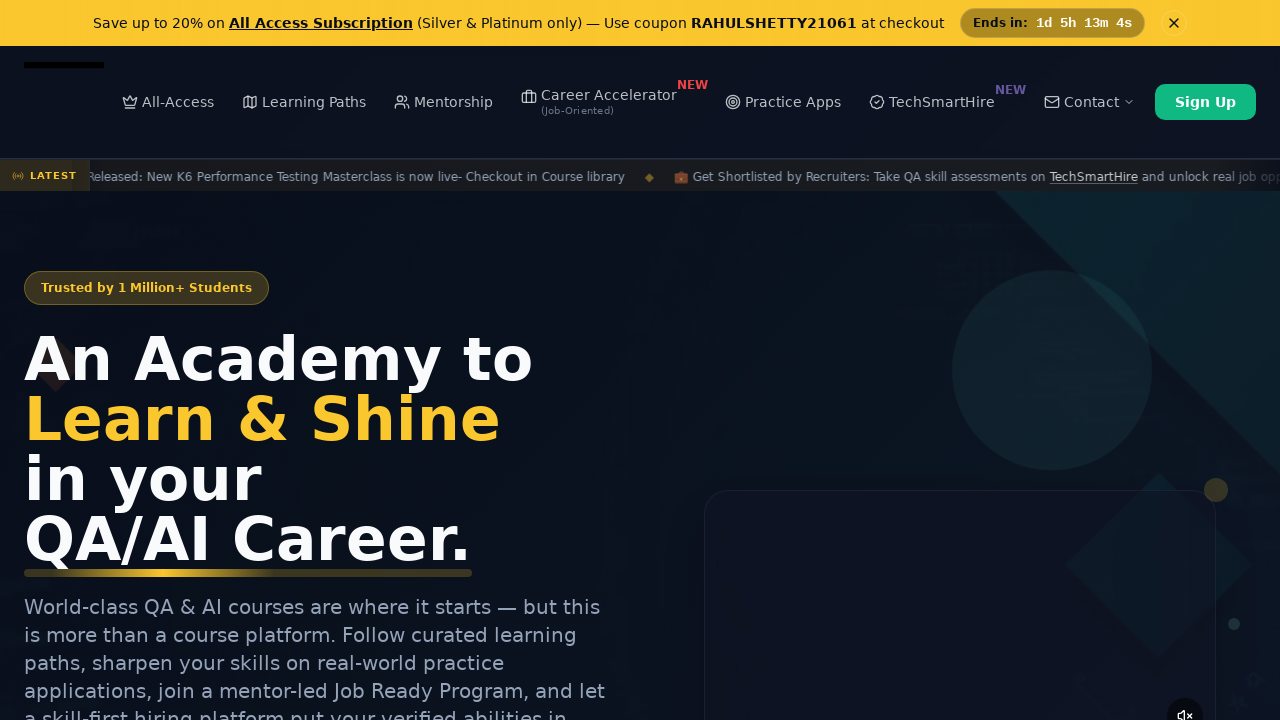

Located all course links on the page
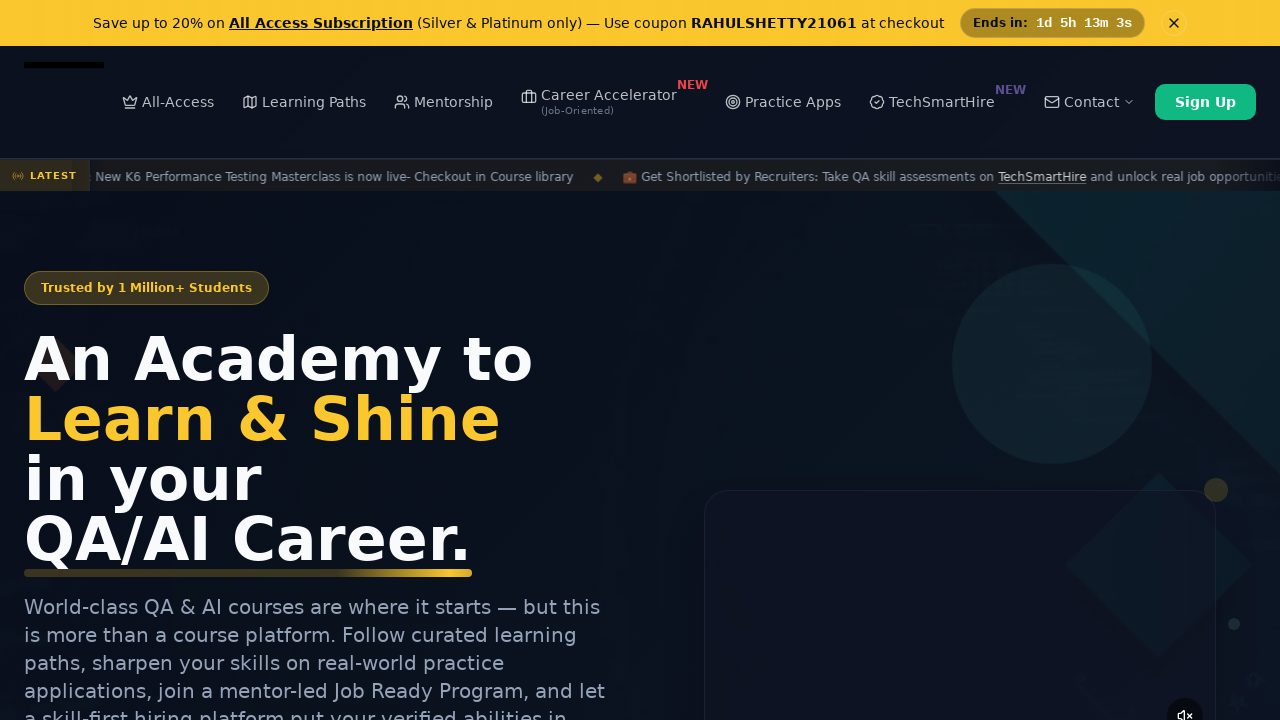

Extracted second course name: 'Playwright Testing'
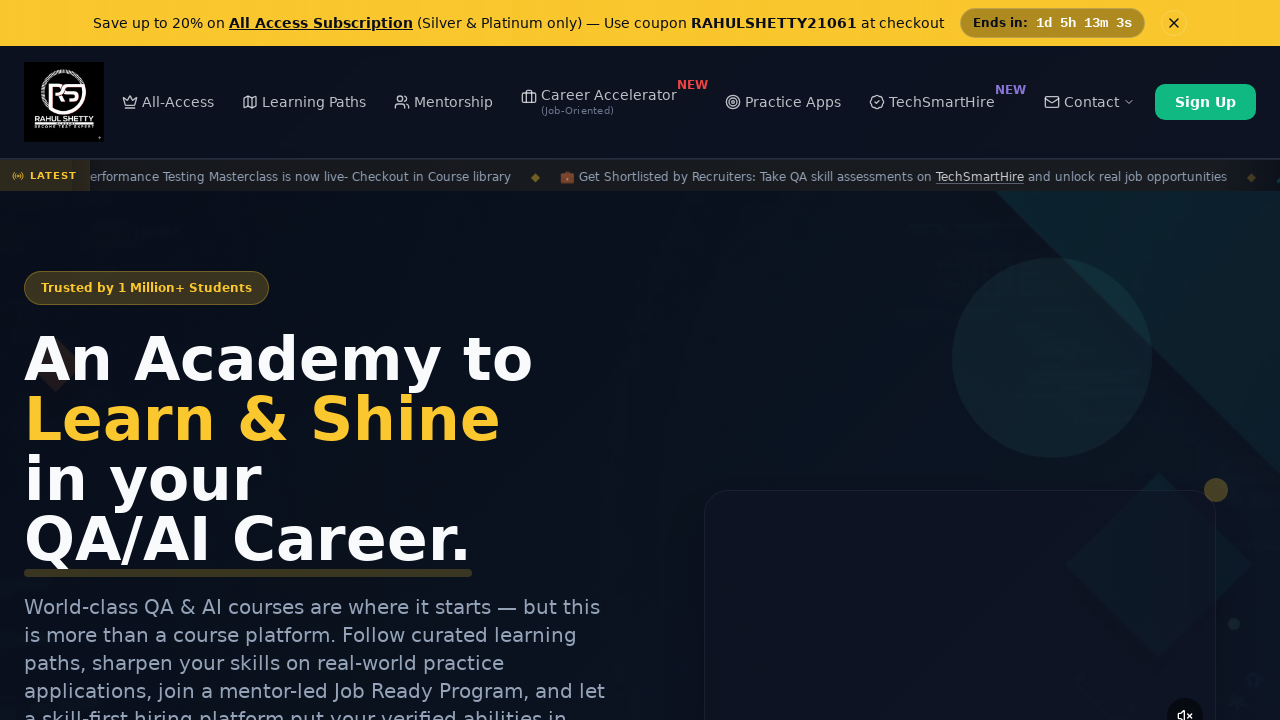

Closed the new window page
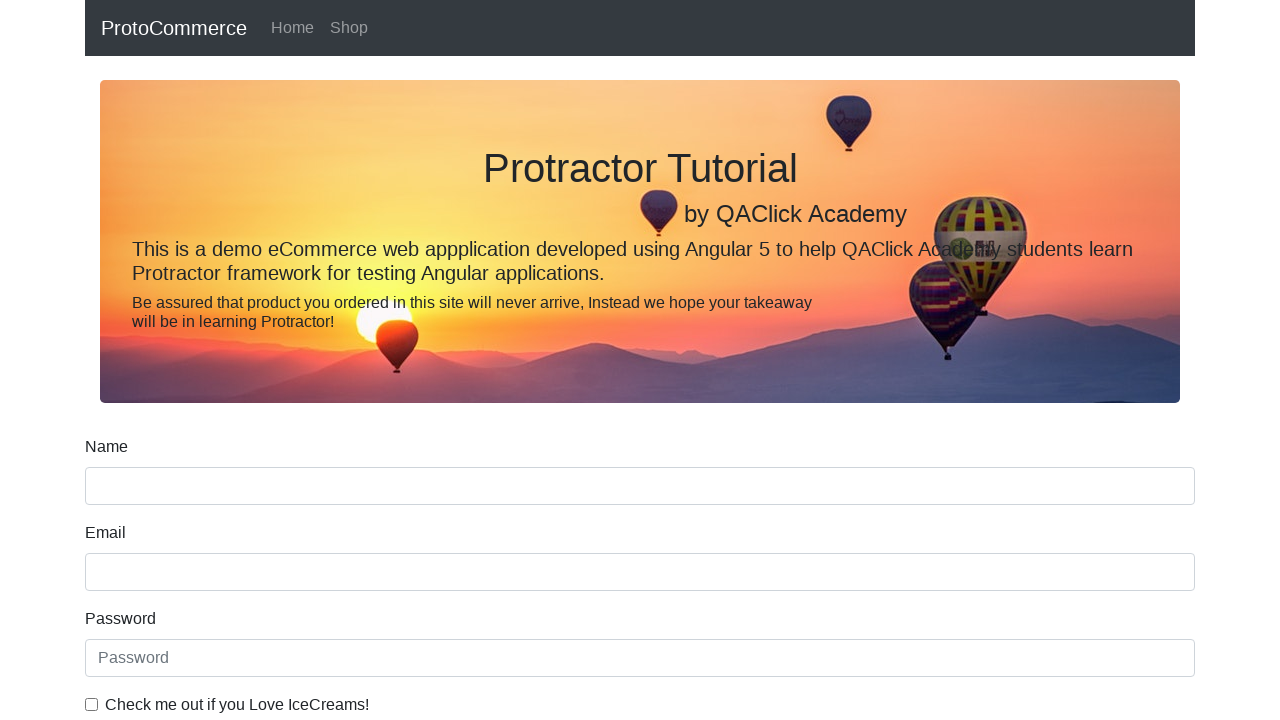

Filled name field with extracted course name: 'Playwright Testing' on input[name='name']
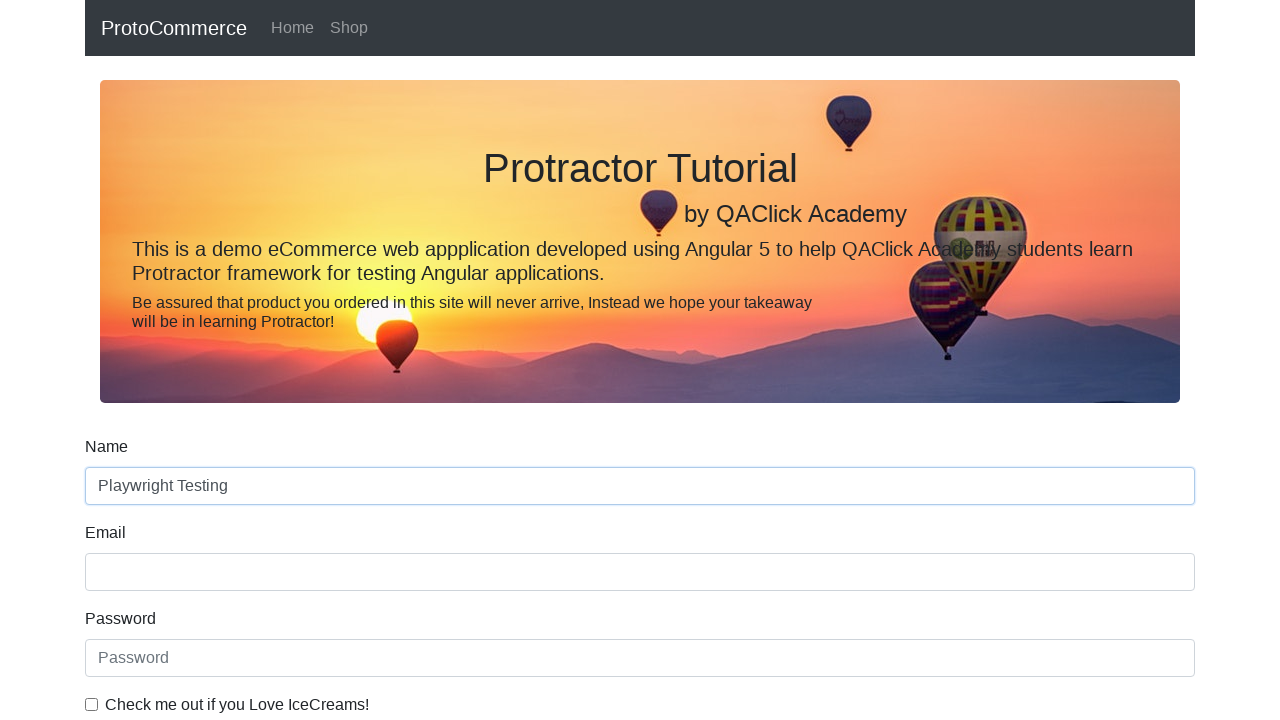

Verified name field is present on the form
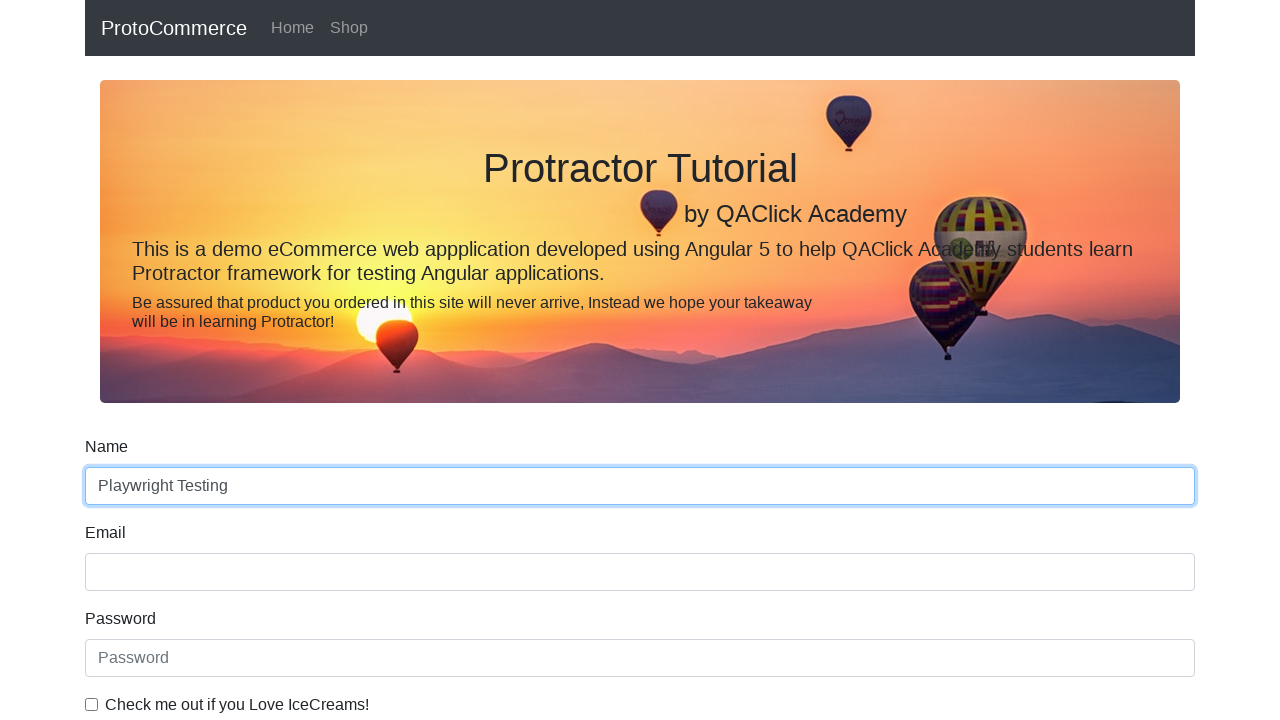

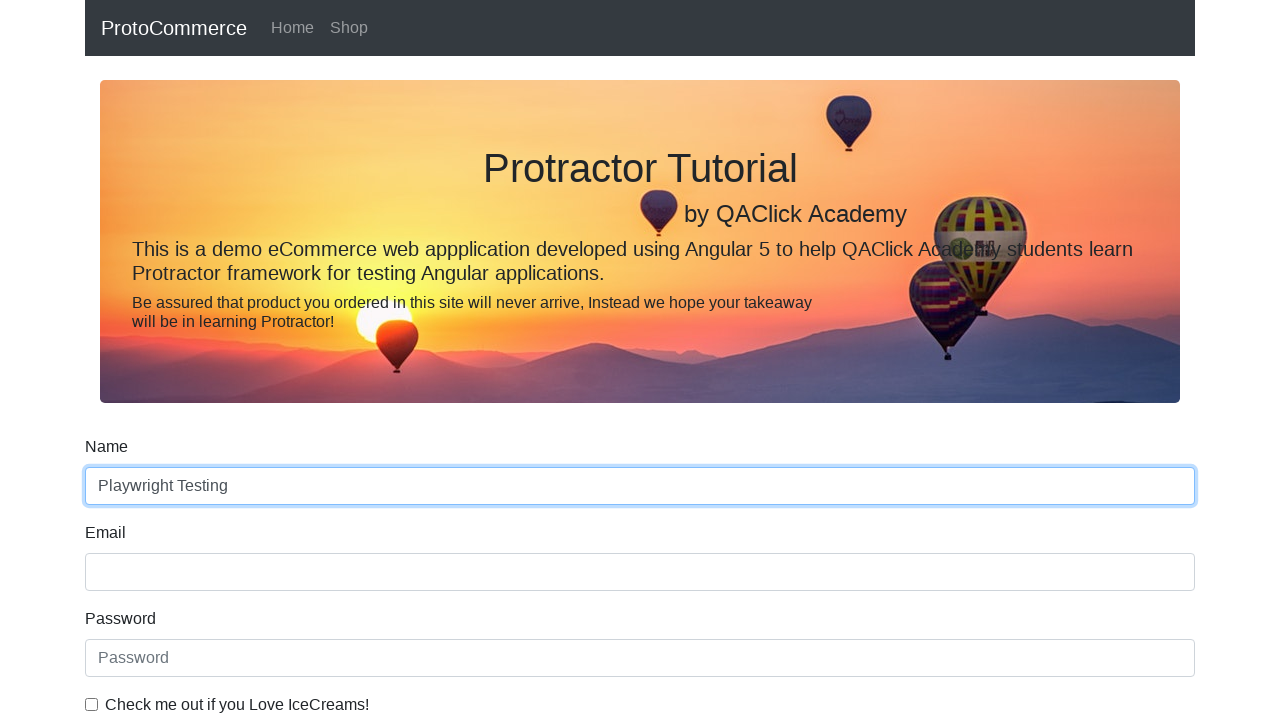